Tests add/remove elements functionality by adding two elements, removing one, and verifying that one element remains

Starting URL: http://the-internet.herokuapp.com/add_remove_elements/

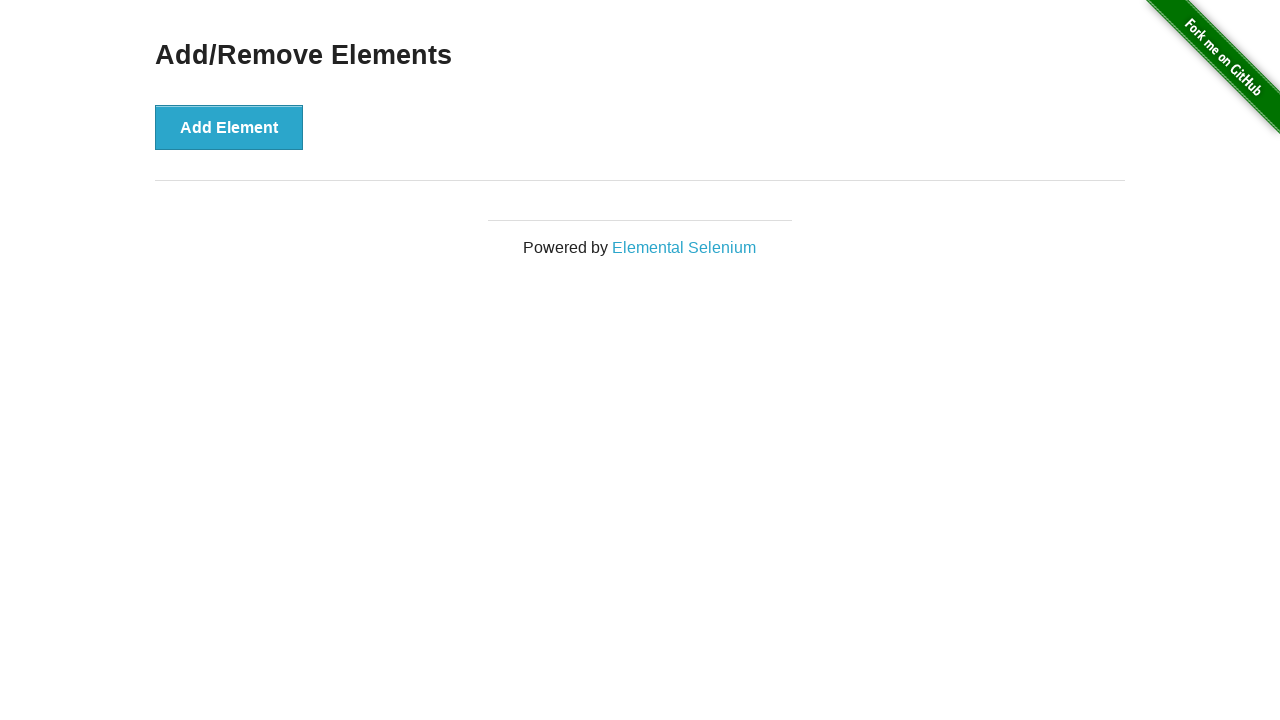

Clicked 'Add Element' button to add first element at (229, 127) on xpath=//button[text()='Add Element']
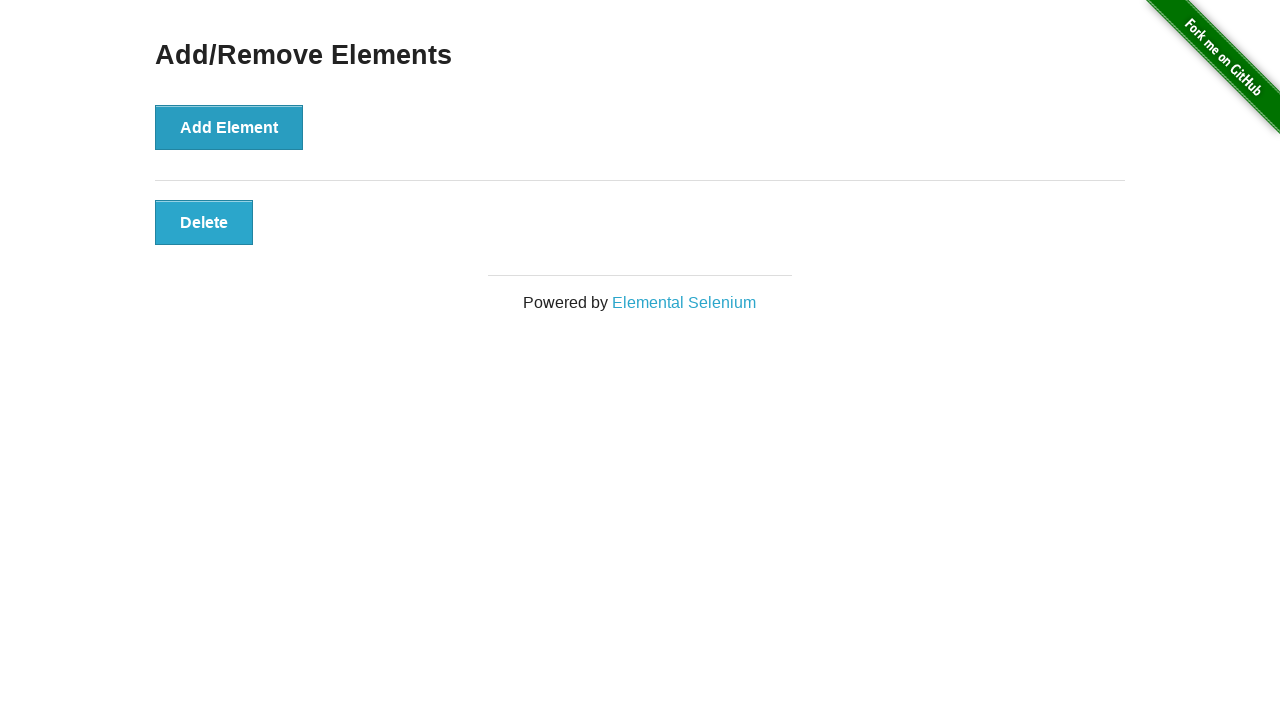

Clicked 'Add Element' button to add second element at (229, 127) on xpath=//button[text()='Add Element']
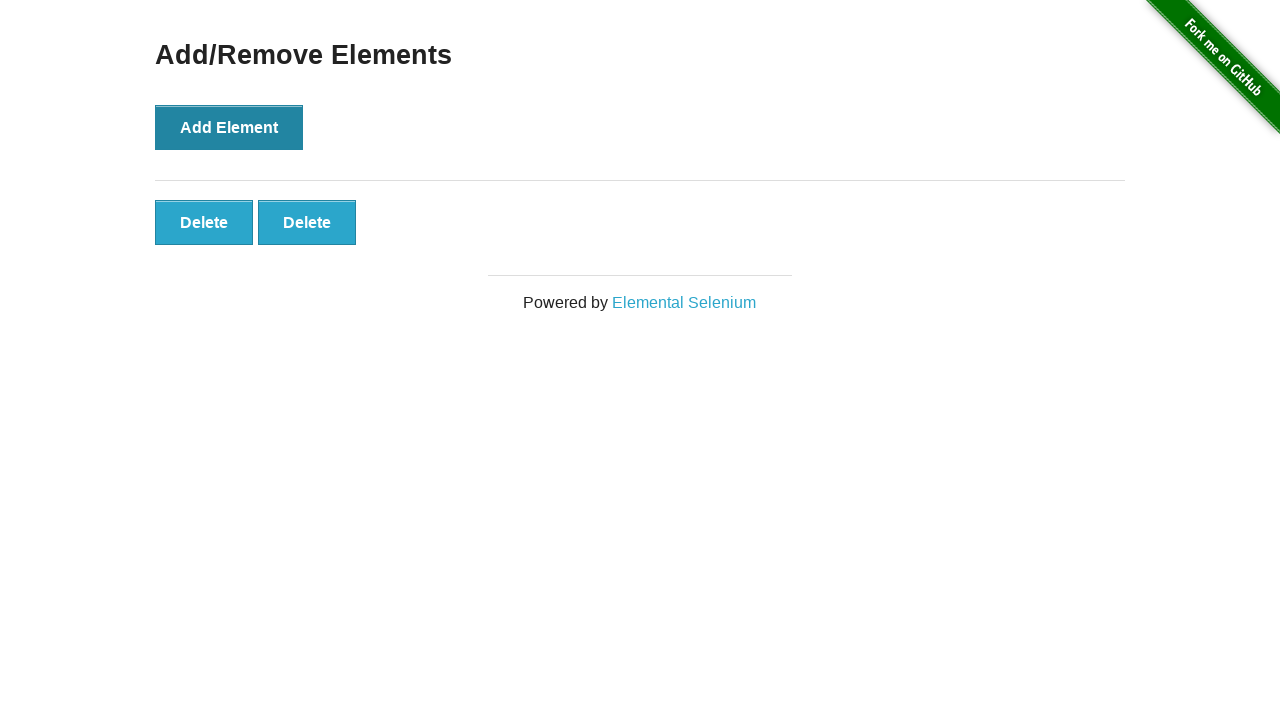

Clicked first delete button to remove one element at (204, 222) on .added-manually >> nth=0
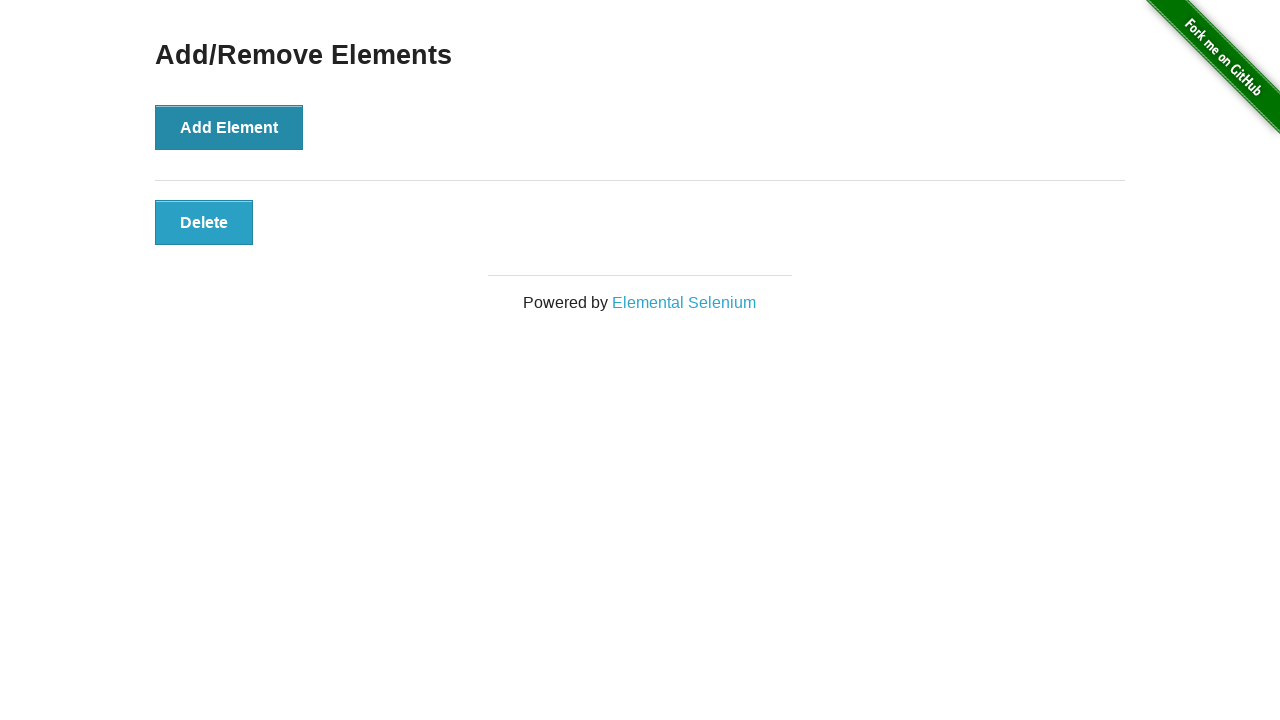

Waited for delete button selector to load
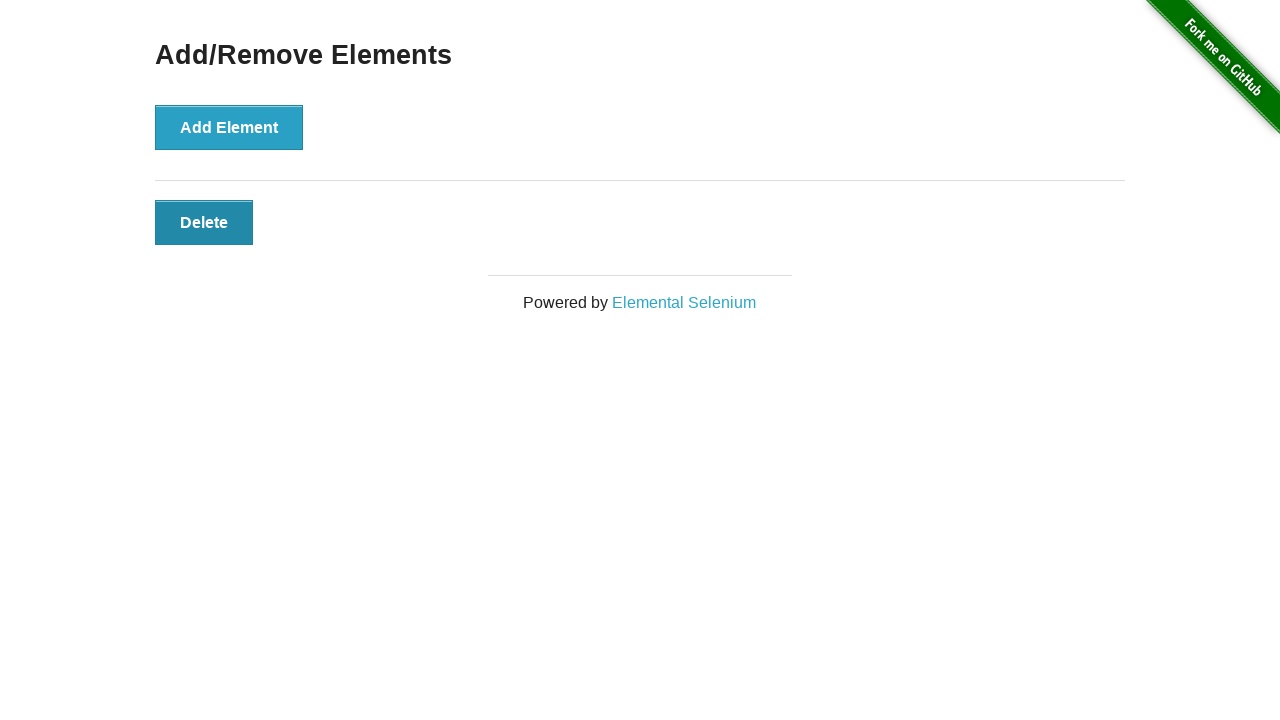

Located all delete buttons
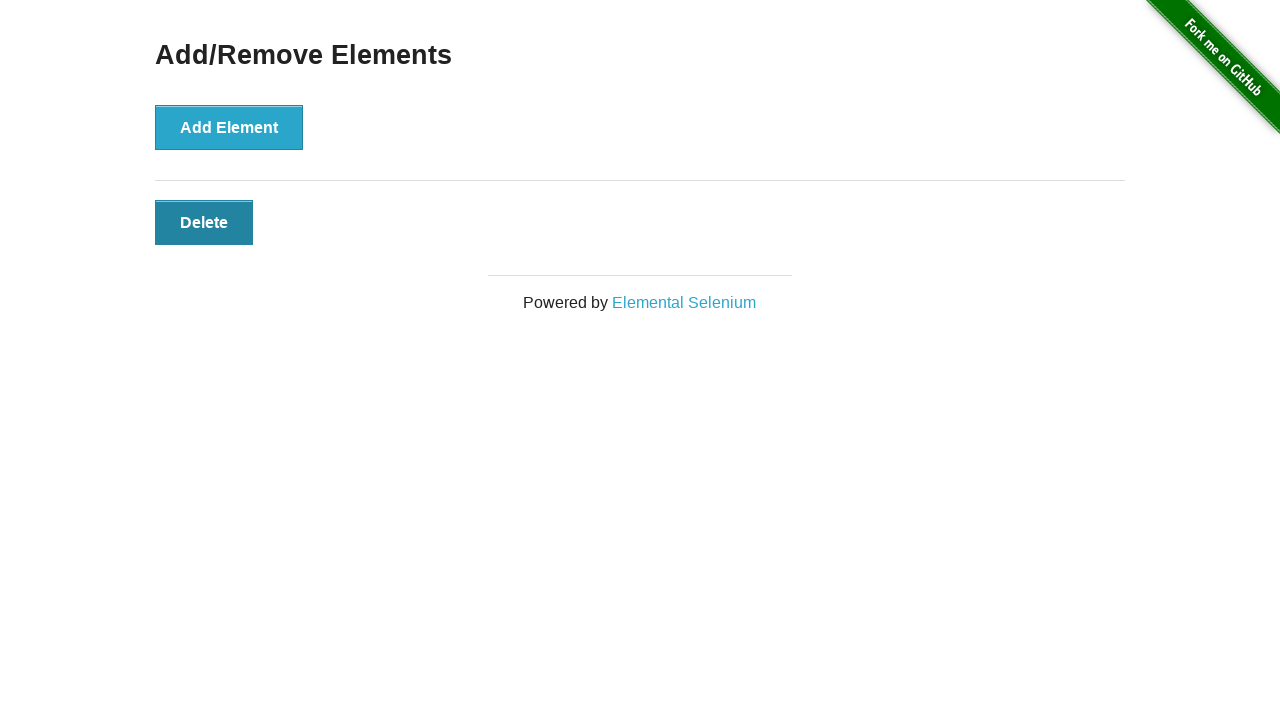

Verified that exactly one delete button remains
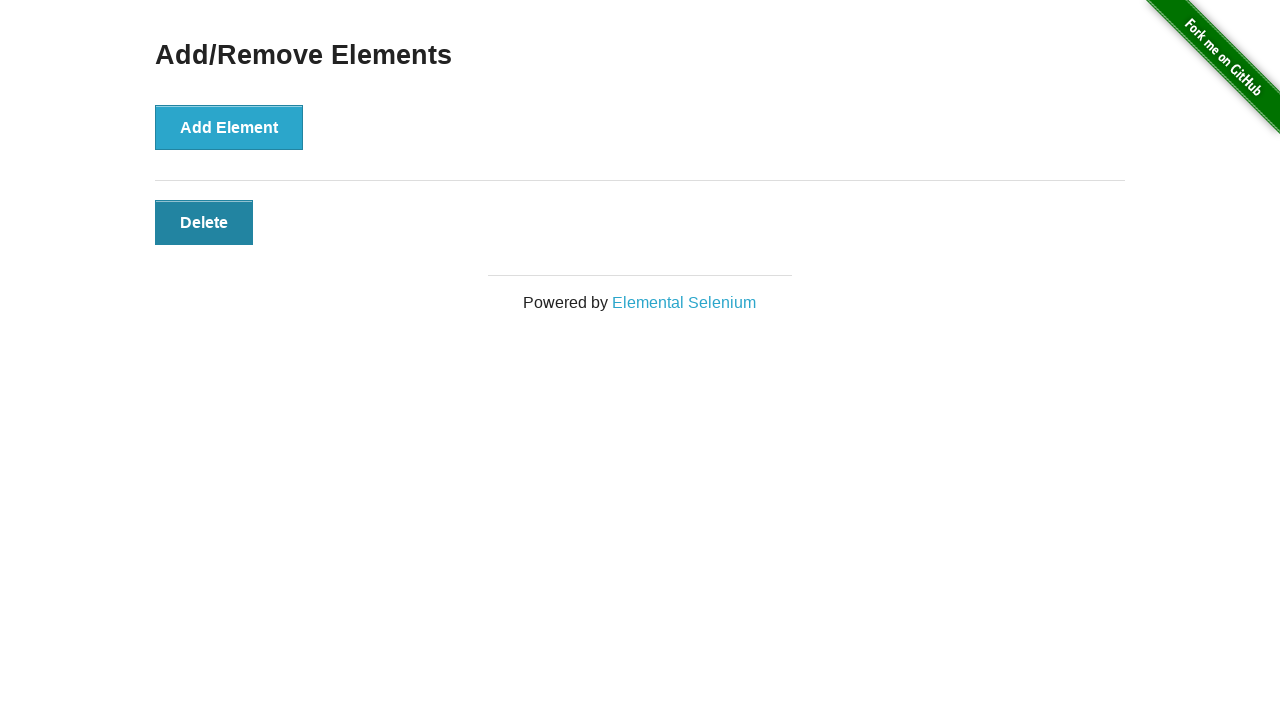

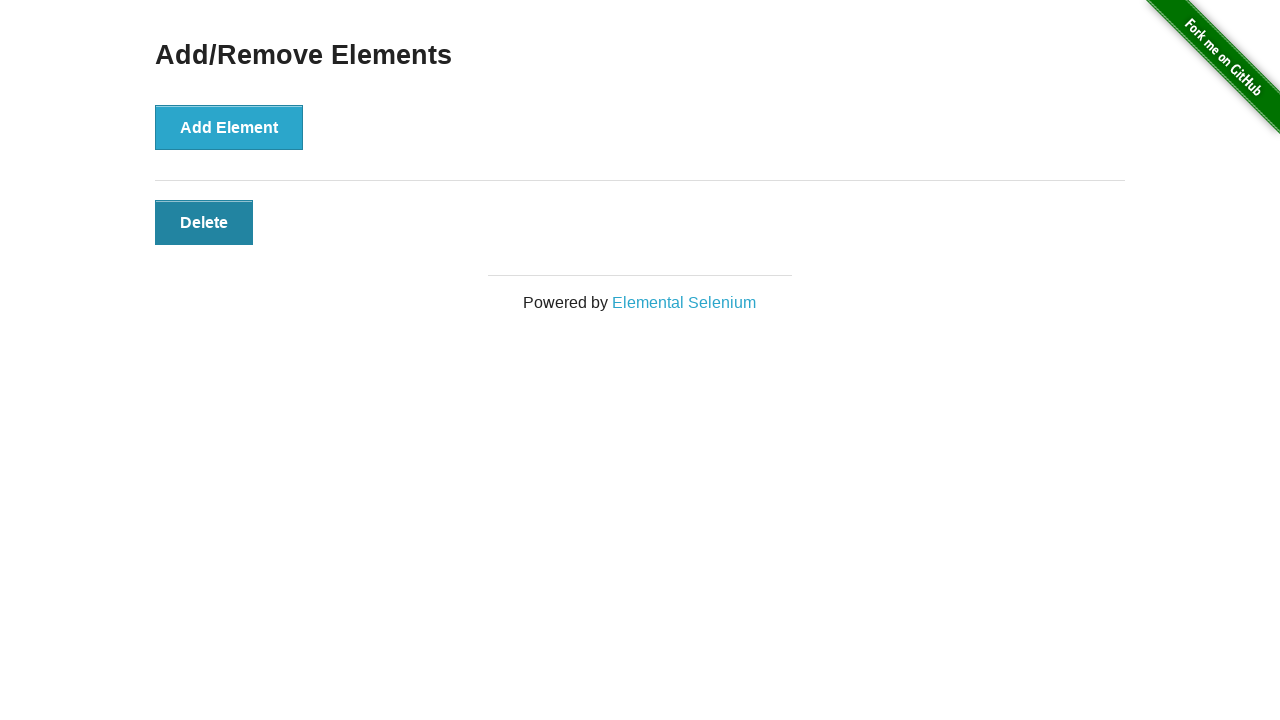